Verifies that the Goibibo flights page loads successfully by checking the page title contains "Goibibo"

Starting URL: https://www.goibibo.com/flights/

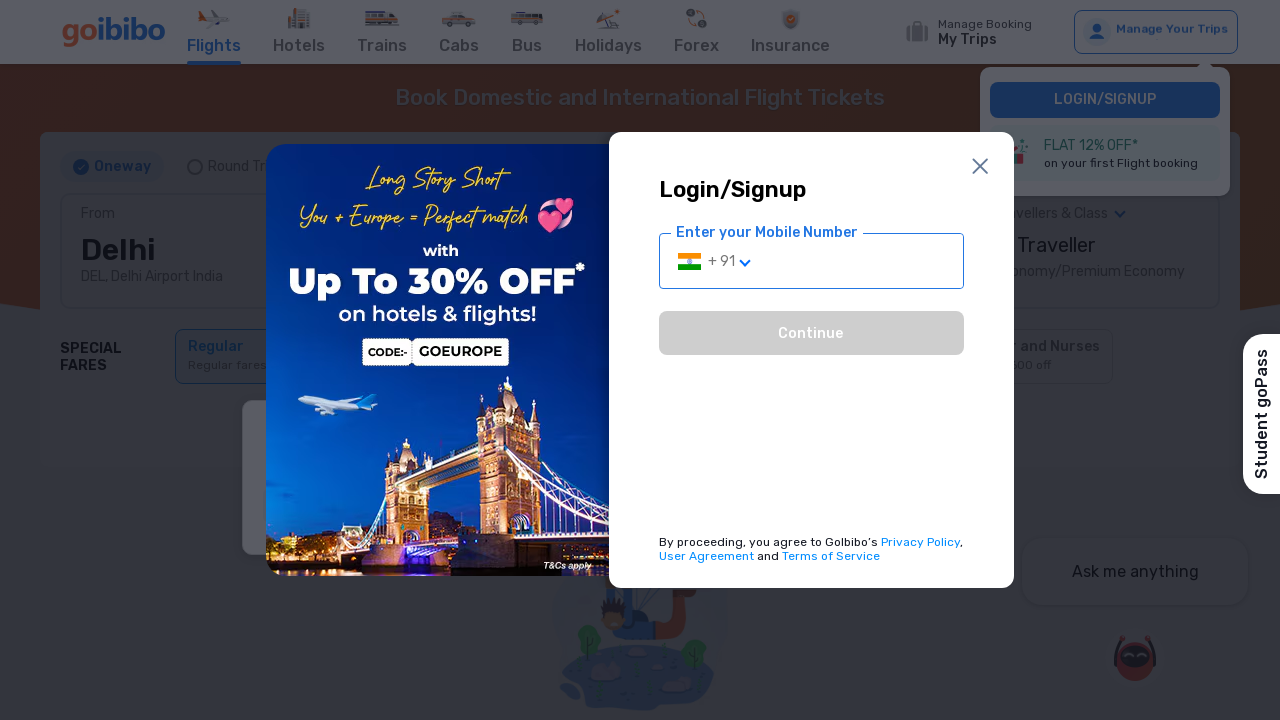

Waited for page DOM content to load
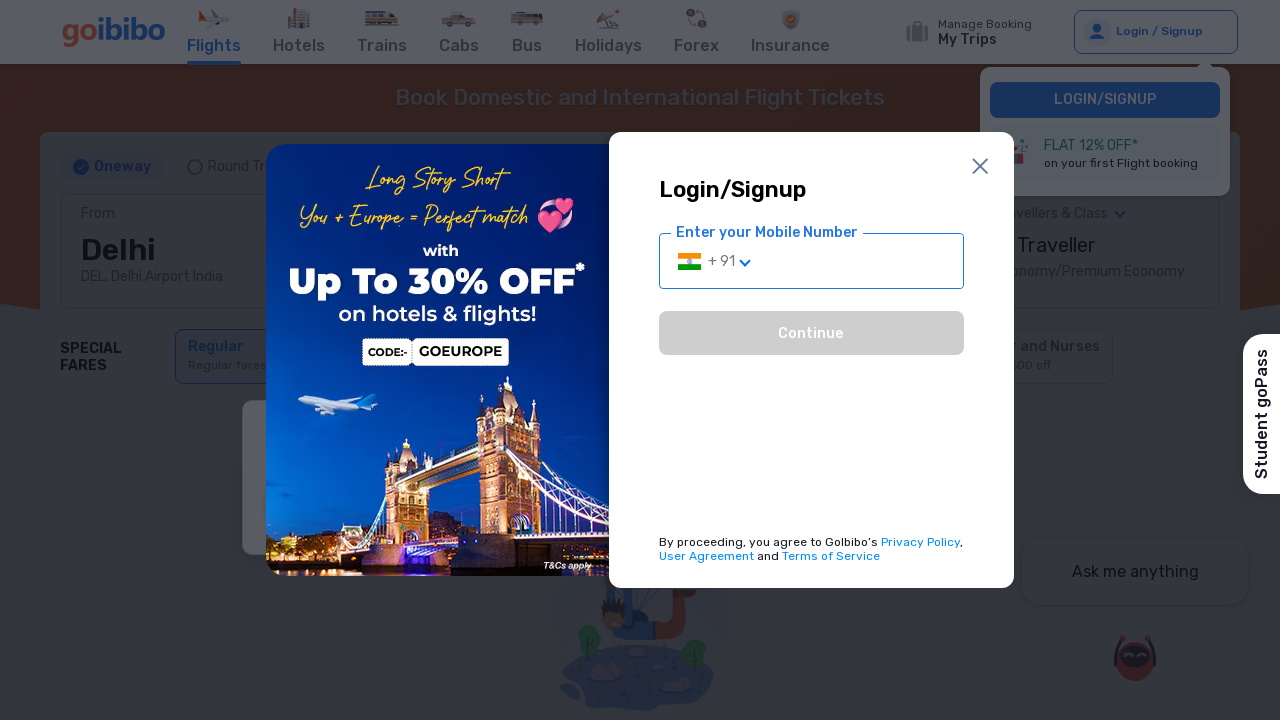

Verified page title contains 'Goibibo'
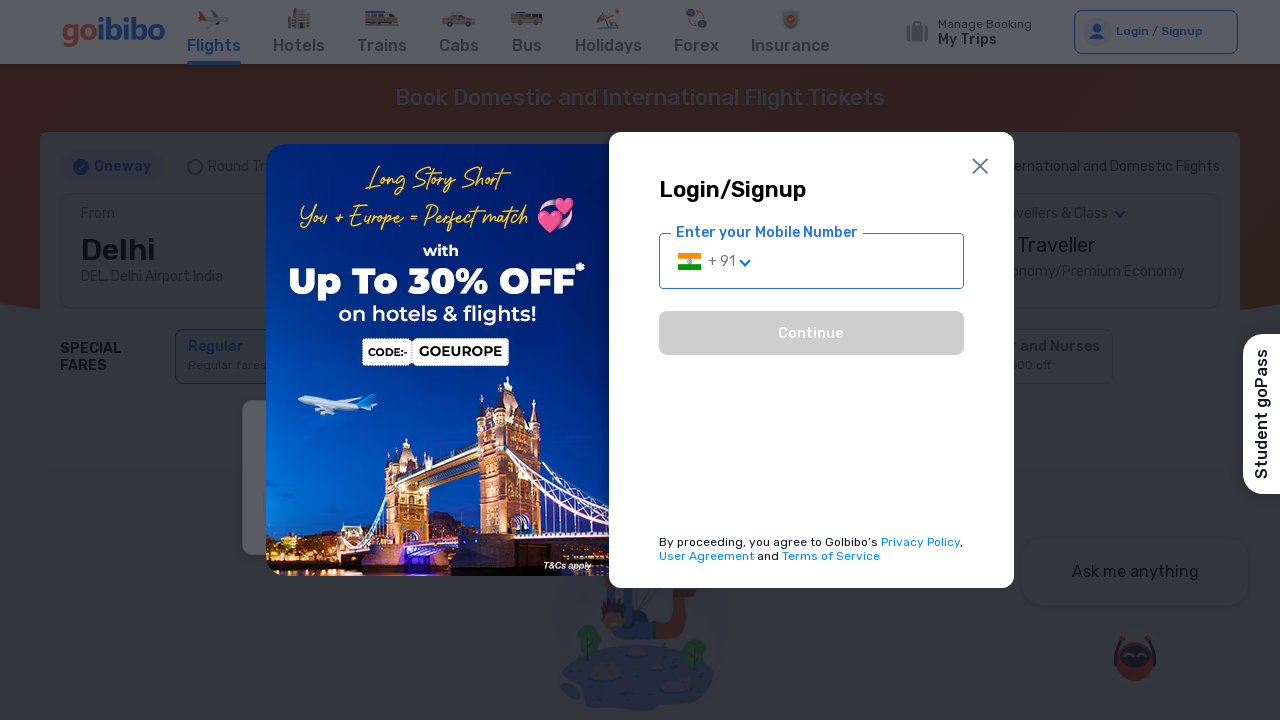

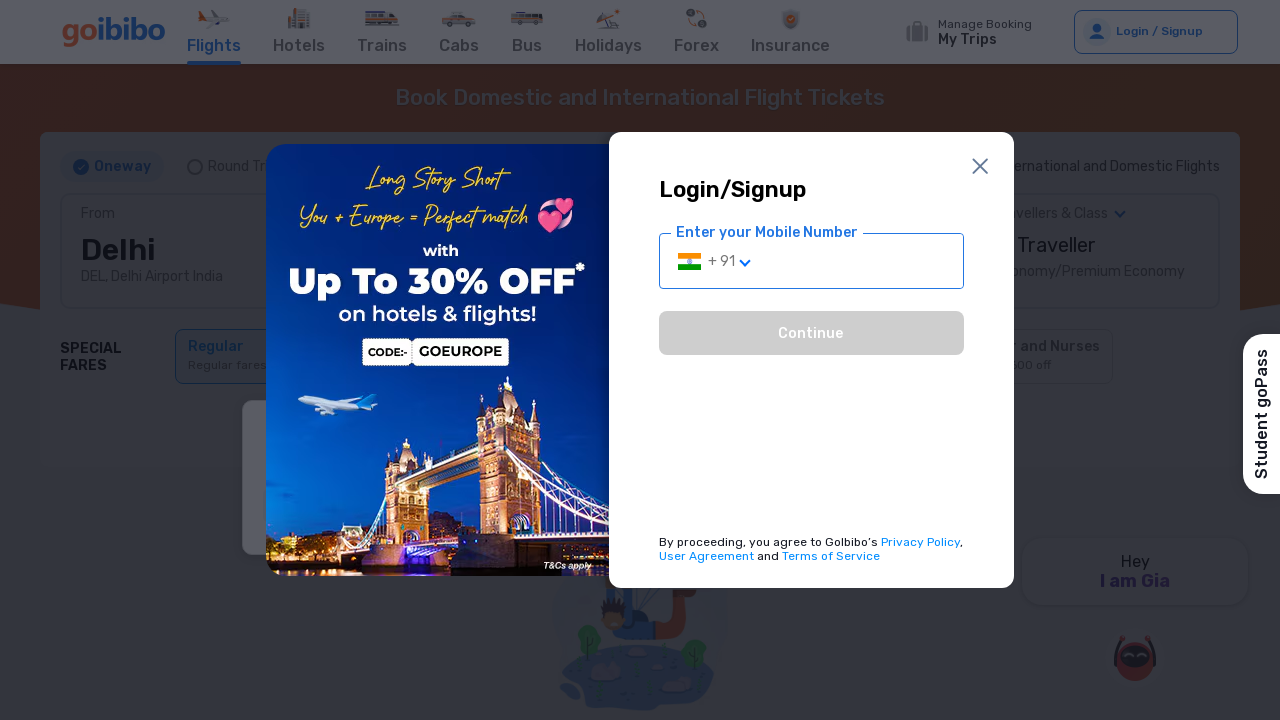